Tests the email field on a simple form by verifying placeholder and entering an email address

Starting URL: https://v1.training-support.net/selenium/simple-form

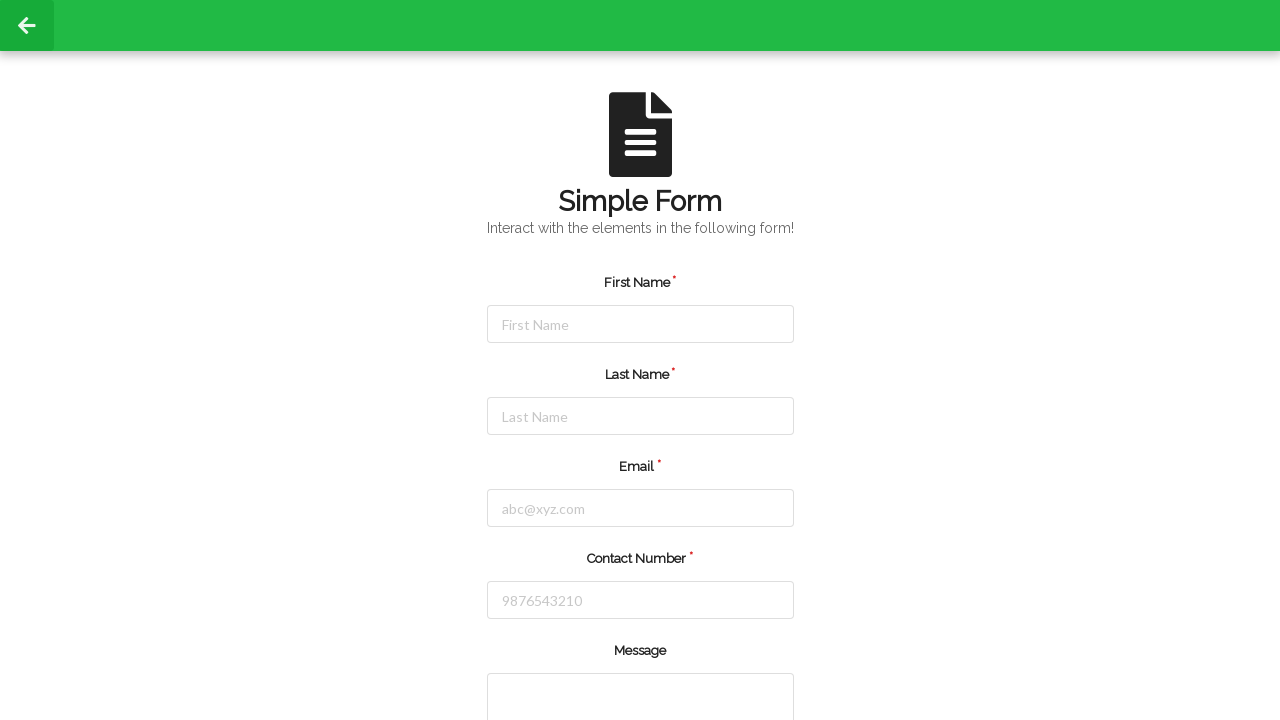

Navigated to simple form page
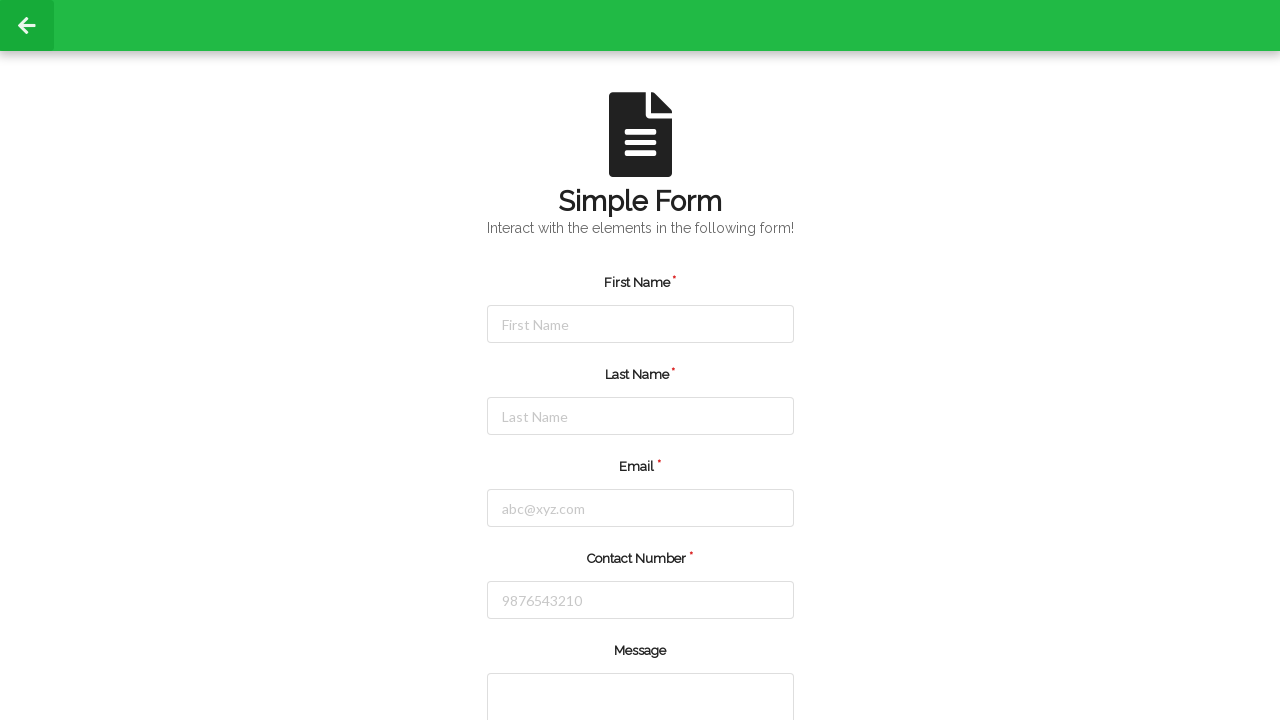

Located email input field
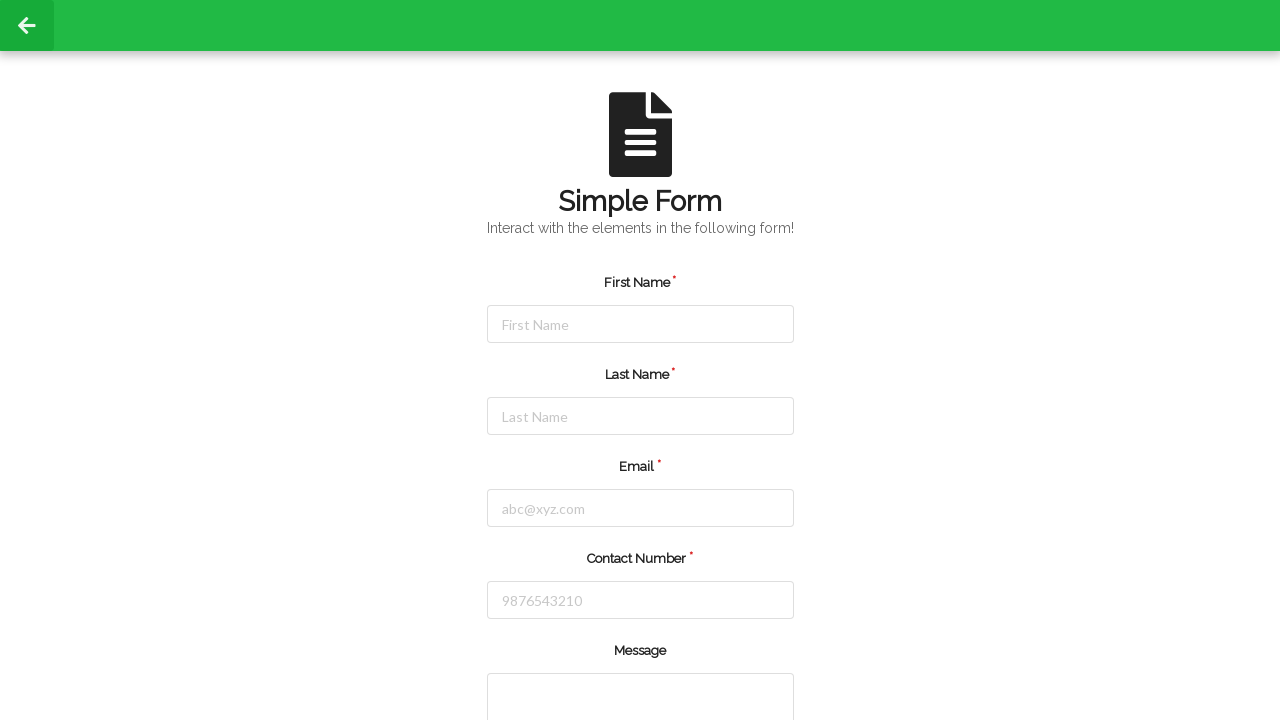

Verified email field placeholder: 'abc@xyz.com'
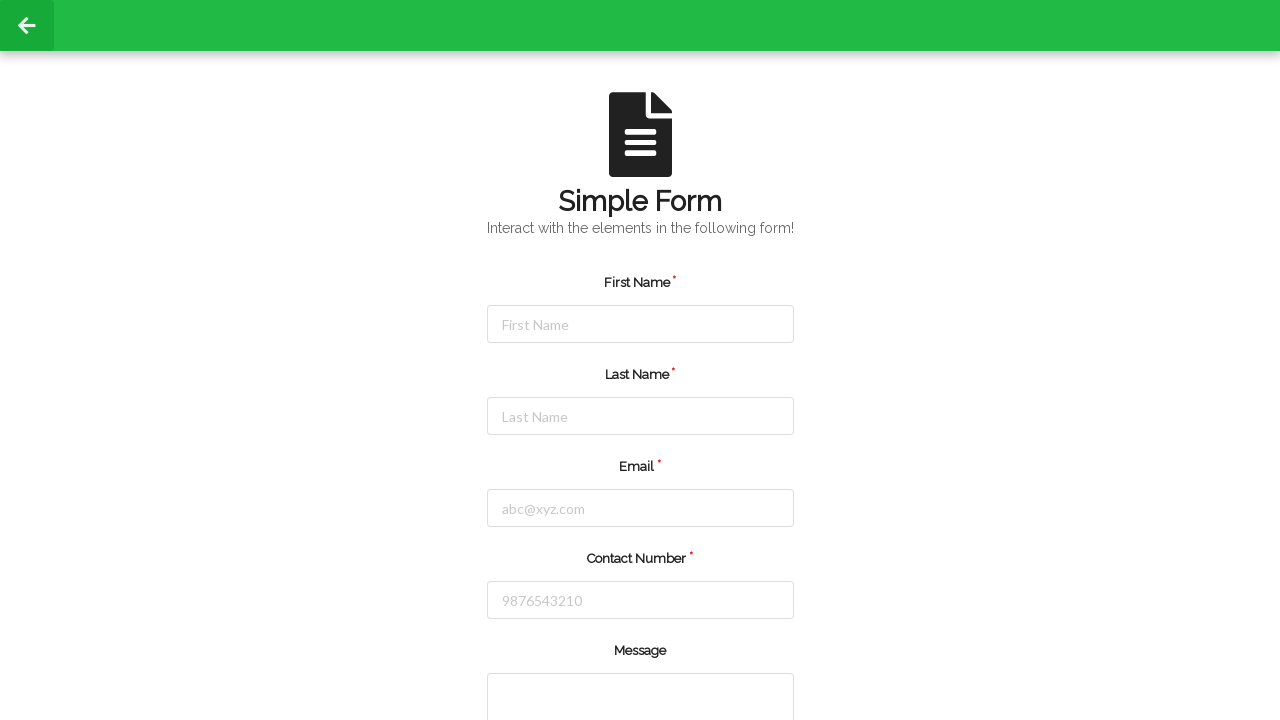

Entered email address 'testuser@example.com' into email field on #email
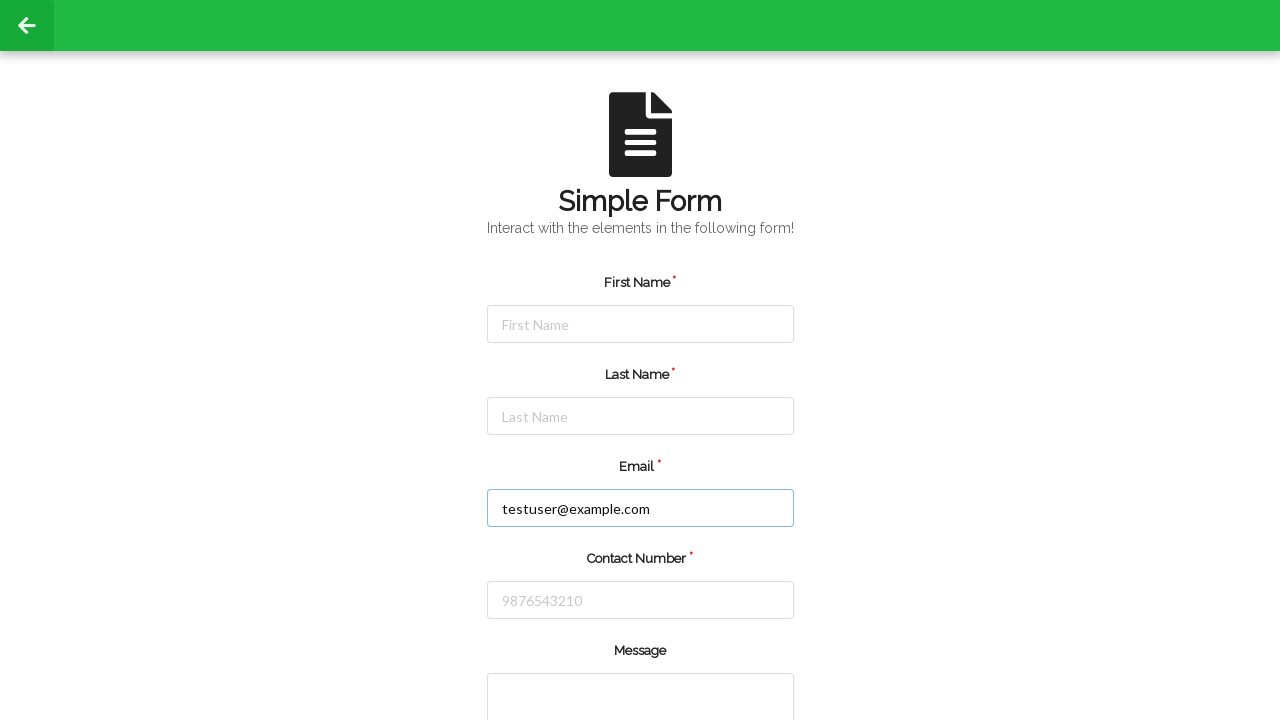

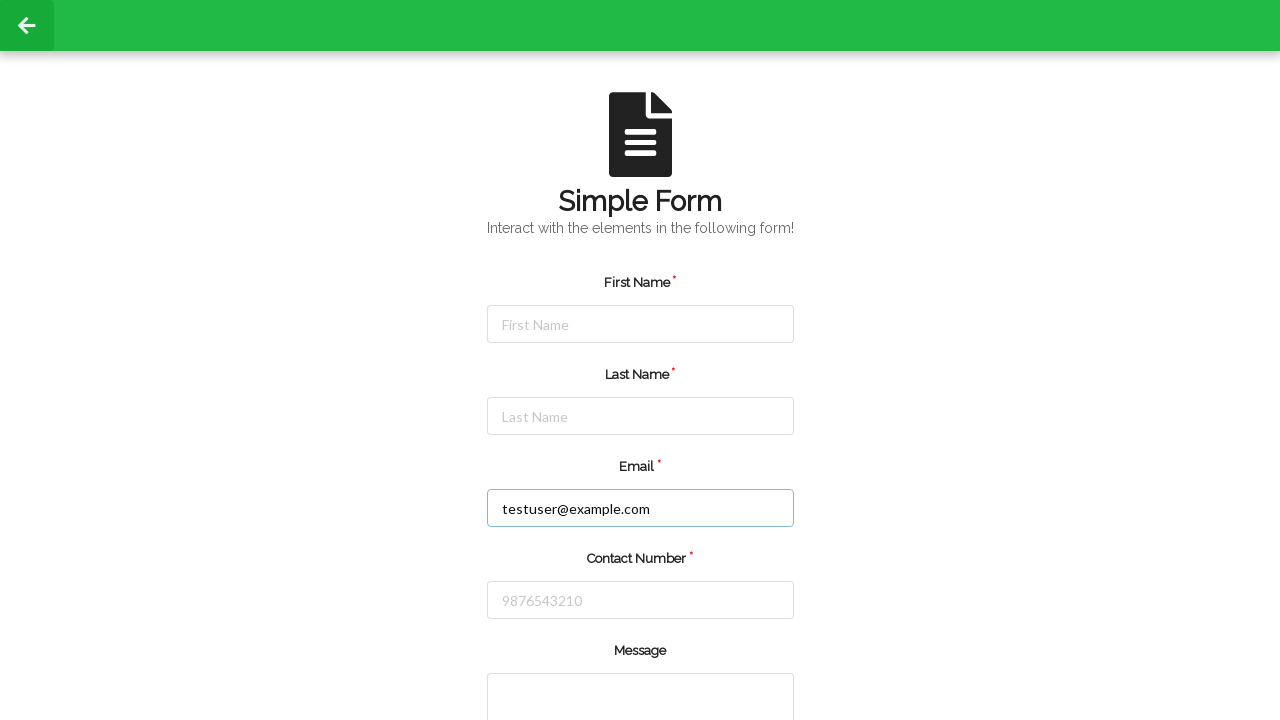